Tests the Text Box section by clicking on it and filling the full name field

Starting URL: https://demoqa.com/elements

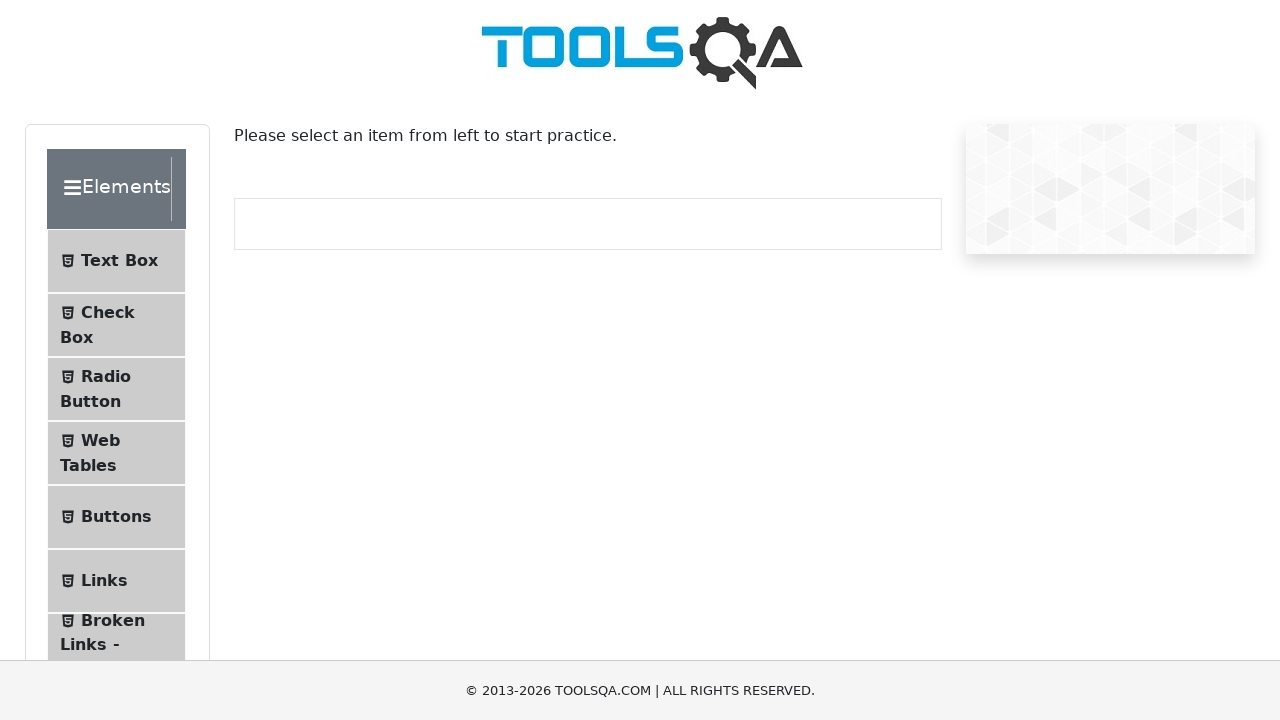

Clicked on Text Box menu item at (119, 261) on xpath=//span[contains(text(),'Text Box')]
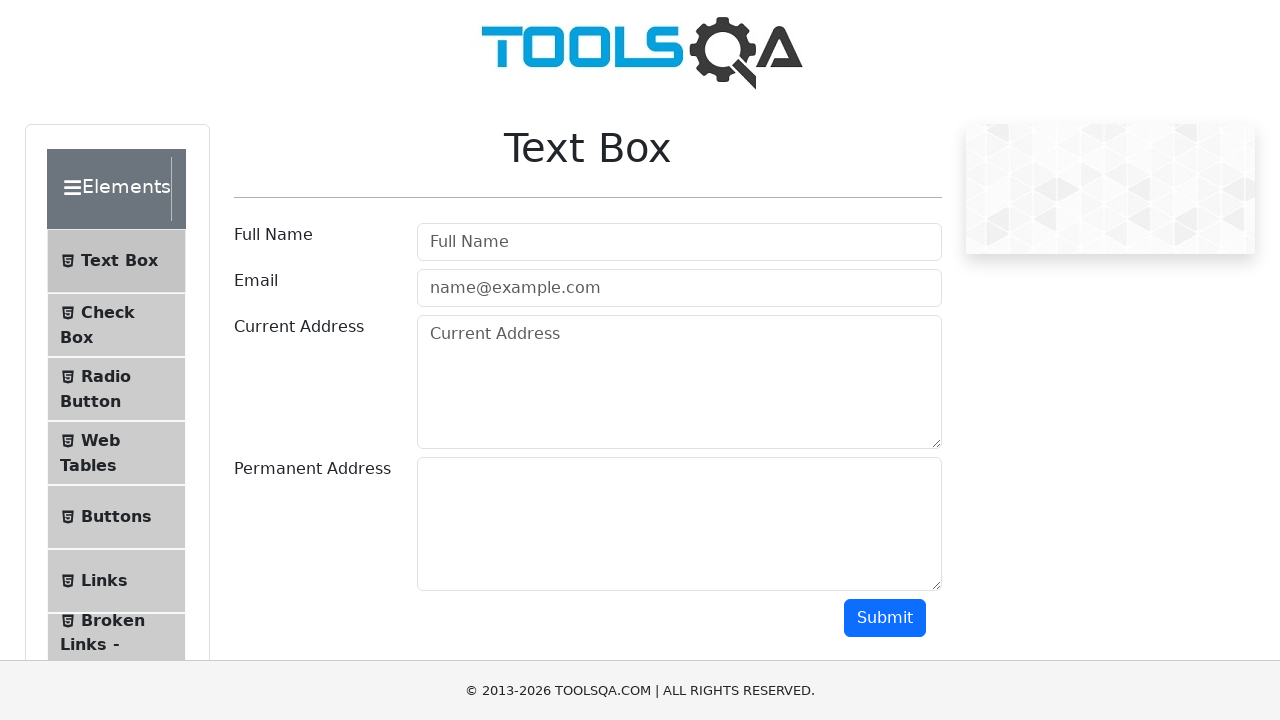

Clicked on full name input field at (679, 242) on #userName
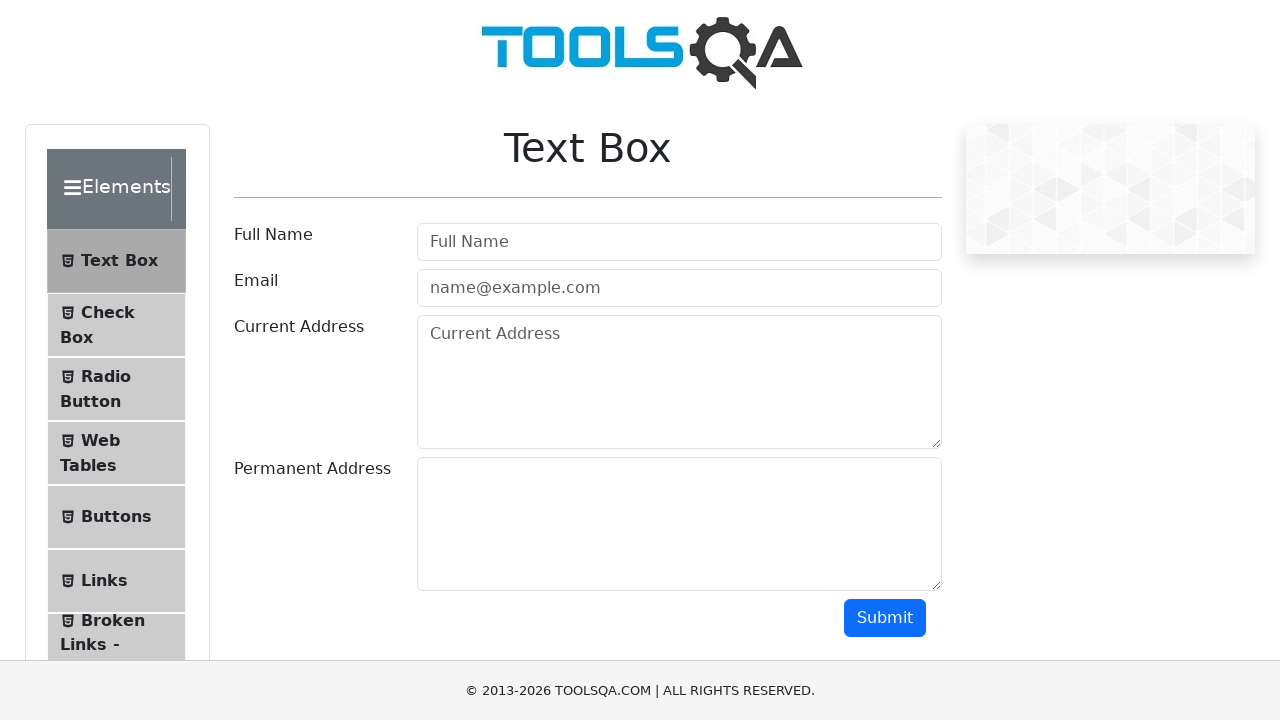

Filled full name field with 'Adam Adams' on #userName
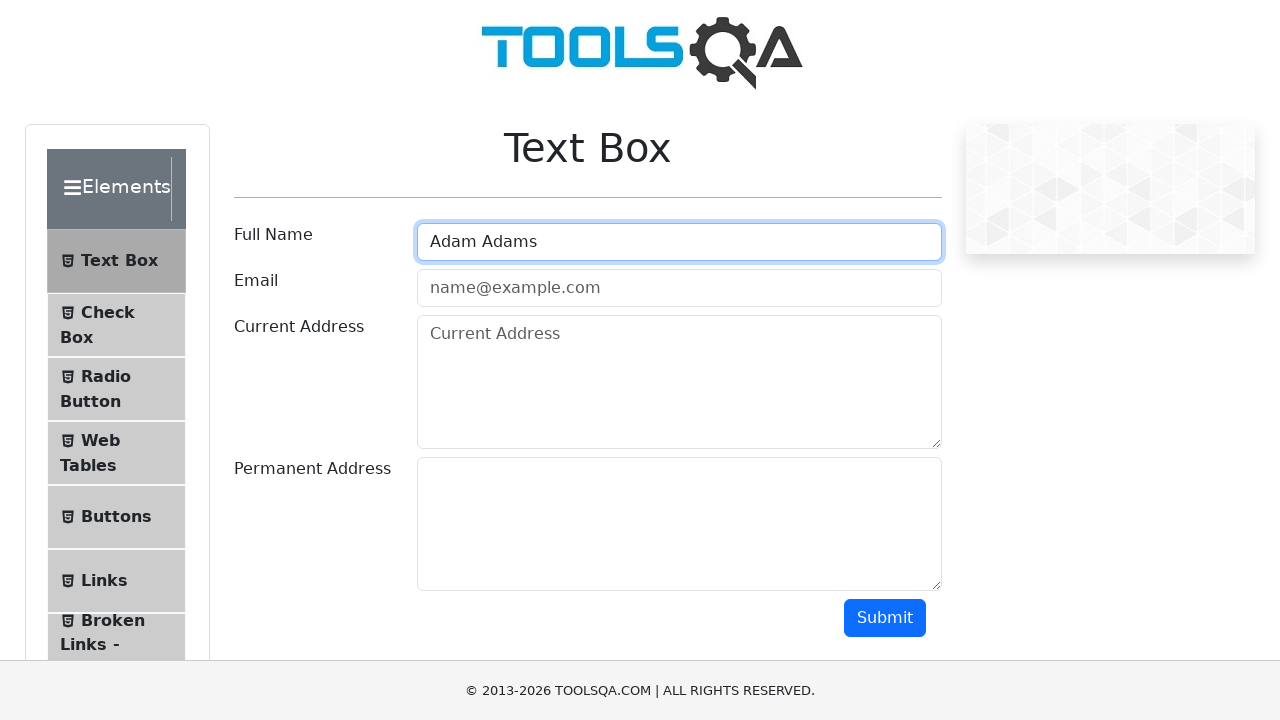

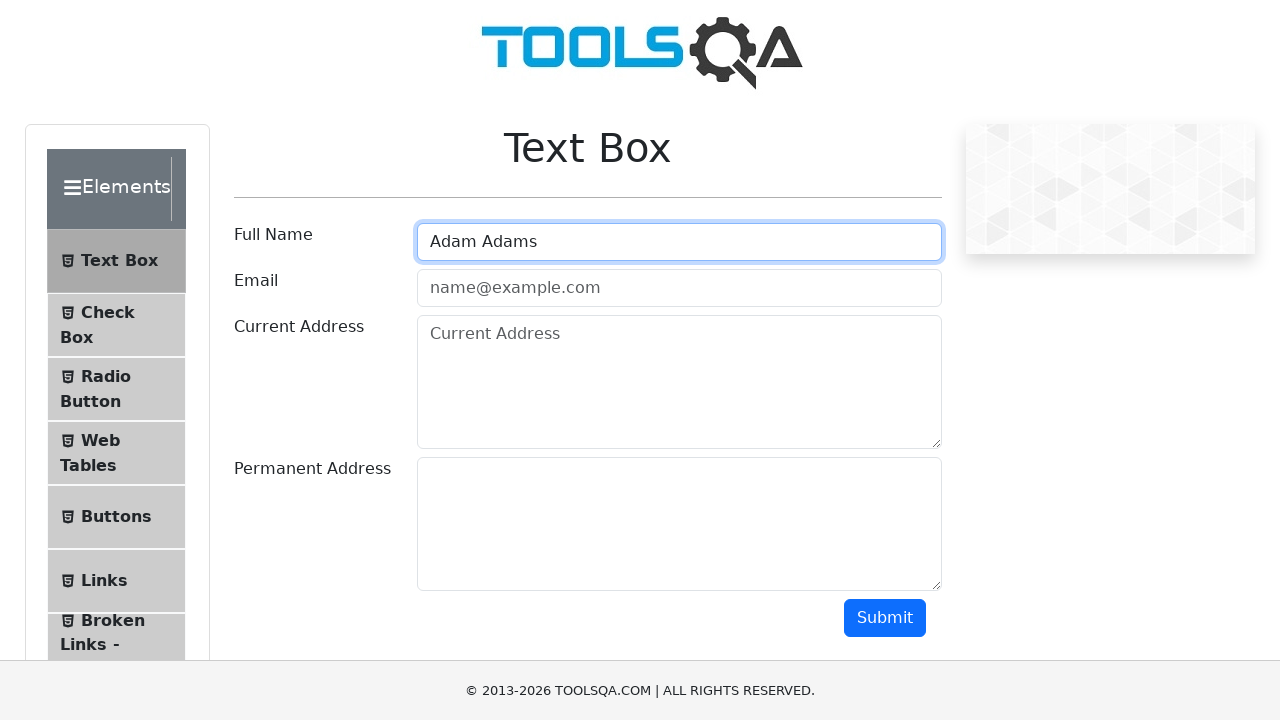